Tests iframe functionality by switching to an embedded iframe and verifying that the expected text content is present within the iframe's body element.

Starting URL: http://the-internet.herokuapp.com/iframe

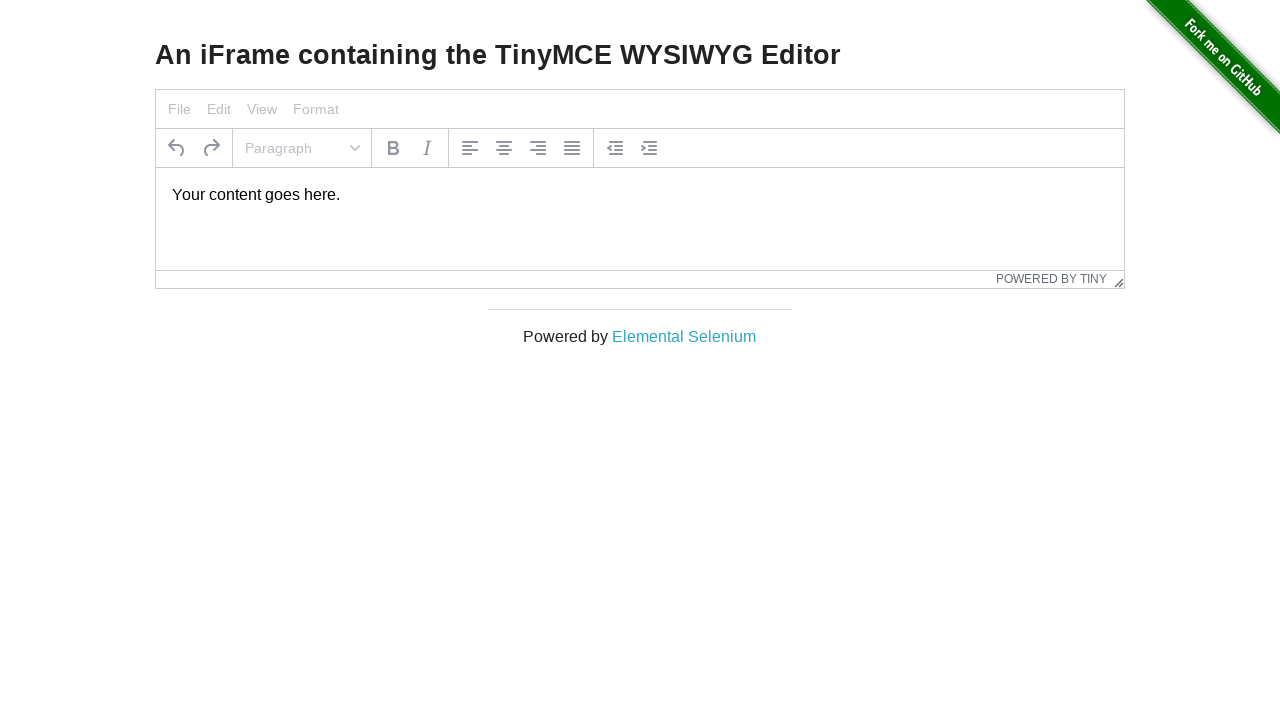

Navigated to iframe test page
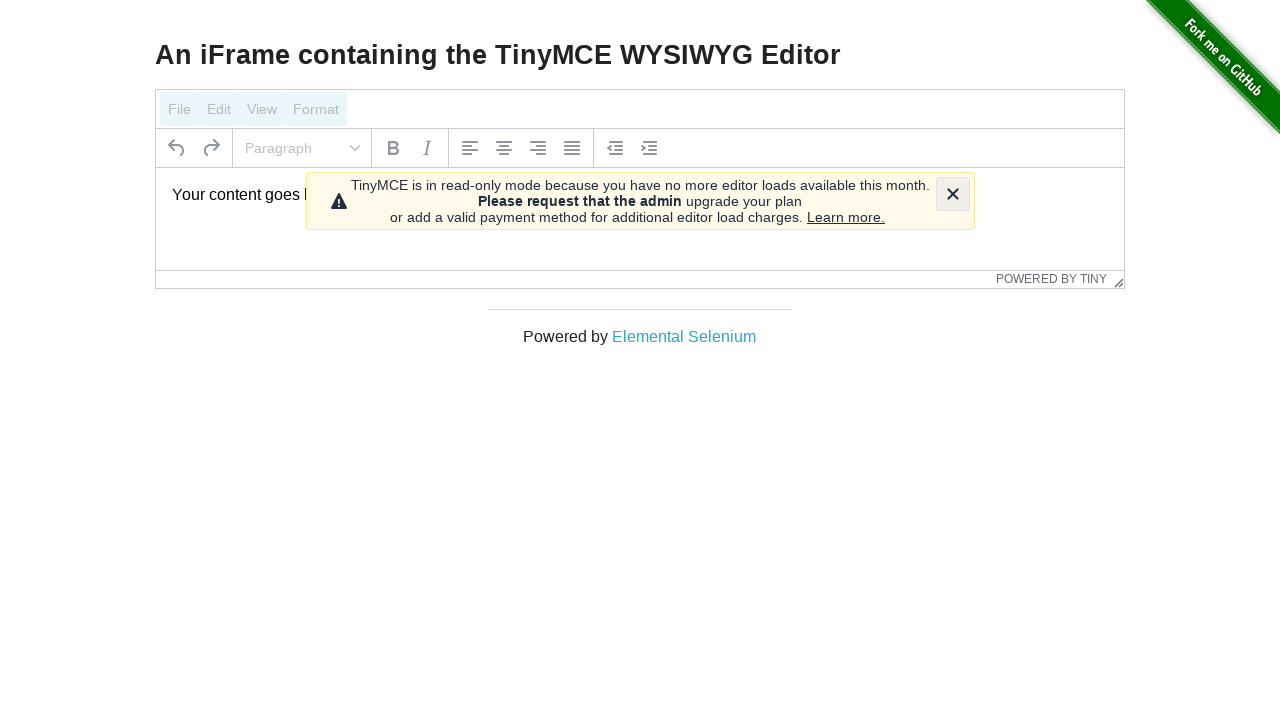

Located the iframe with id 'mce_0_ifr'
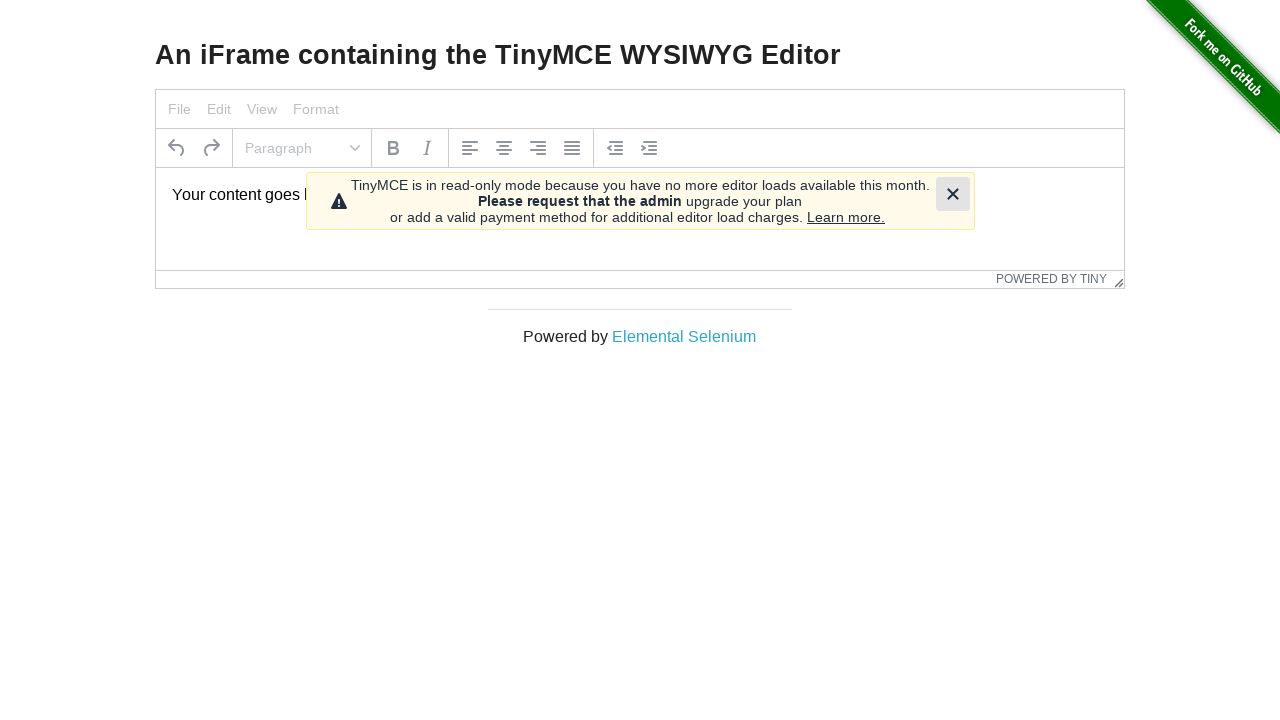

Iframe body element became visible
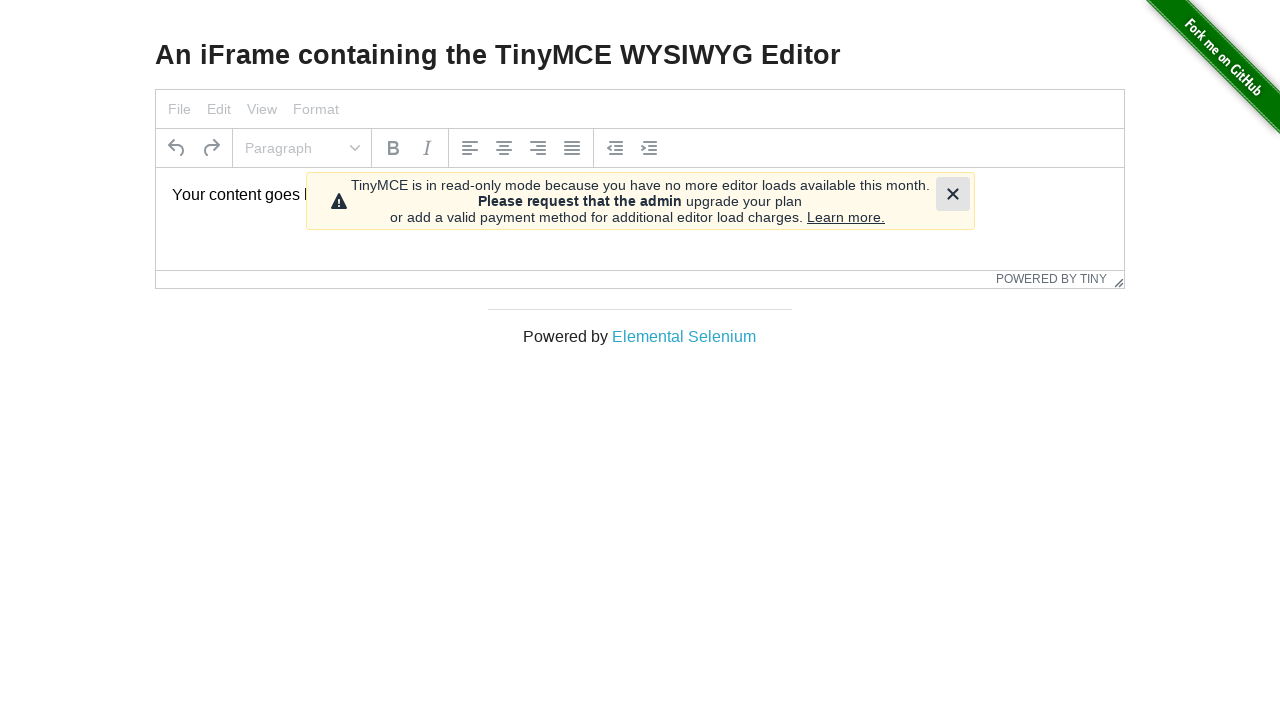

Retrieved text content from iframe body
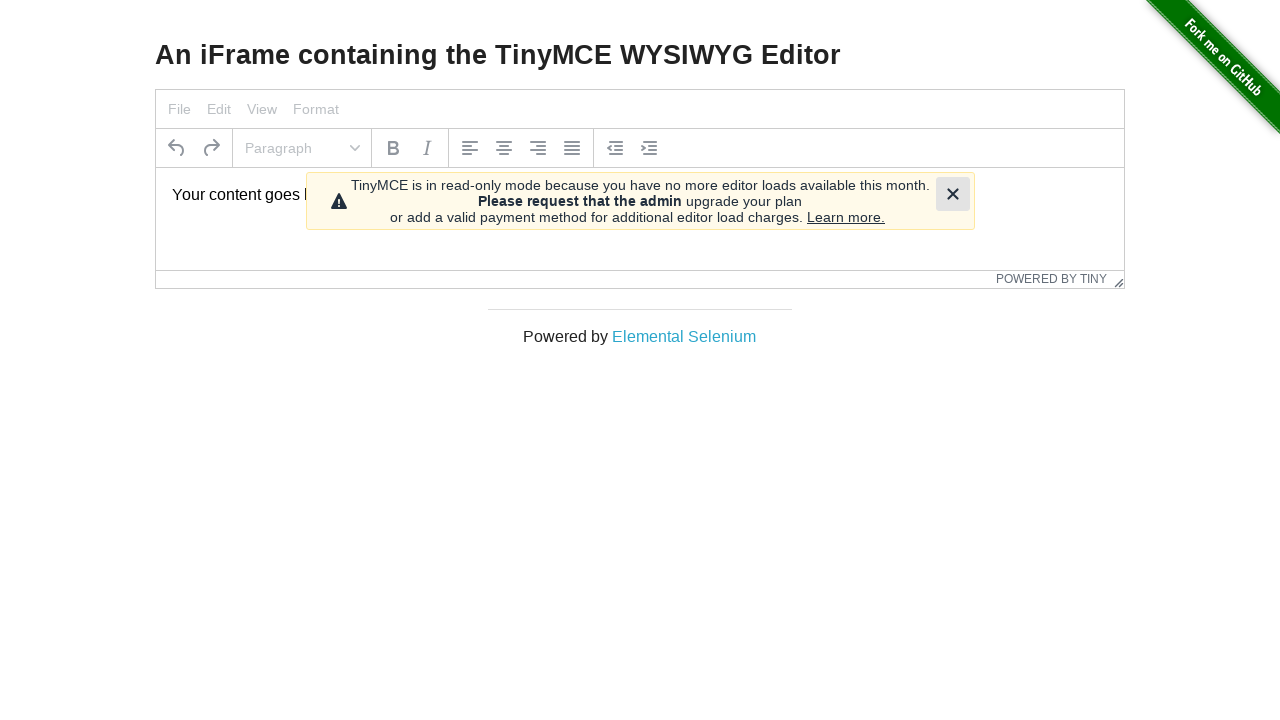

Verified that iframe contains expected text: 'Your content goes here.'
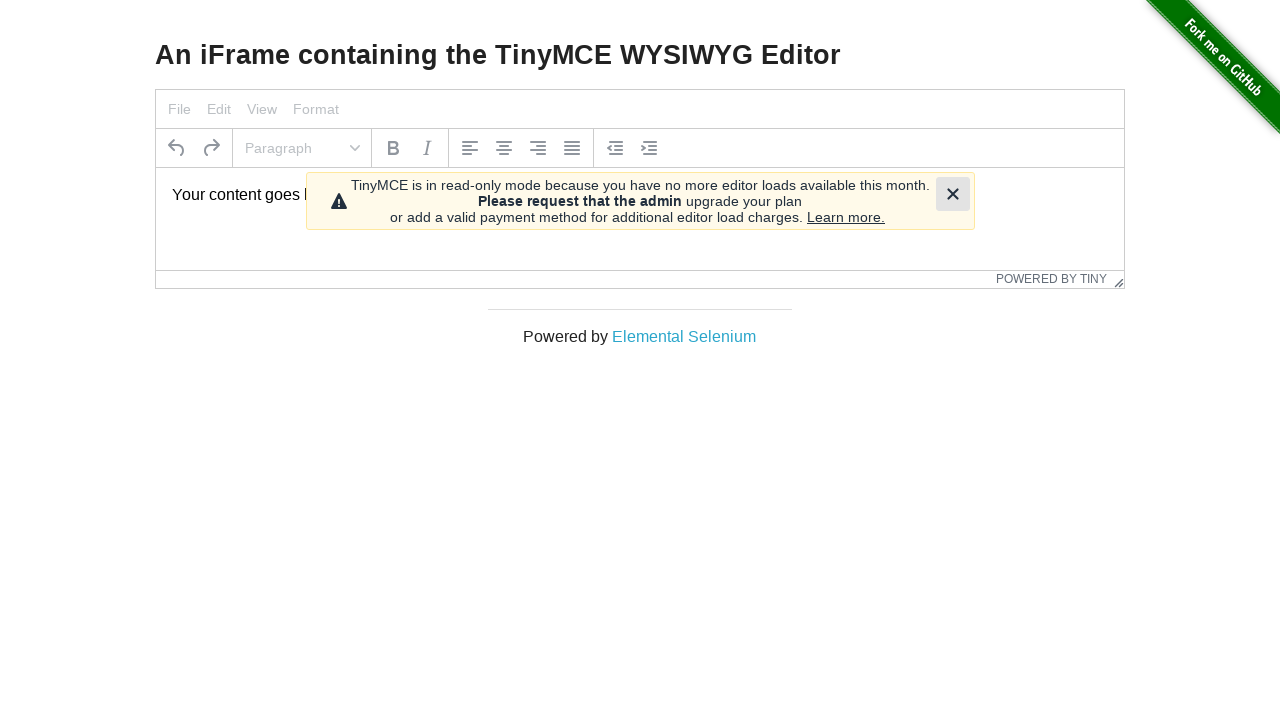

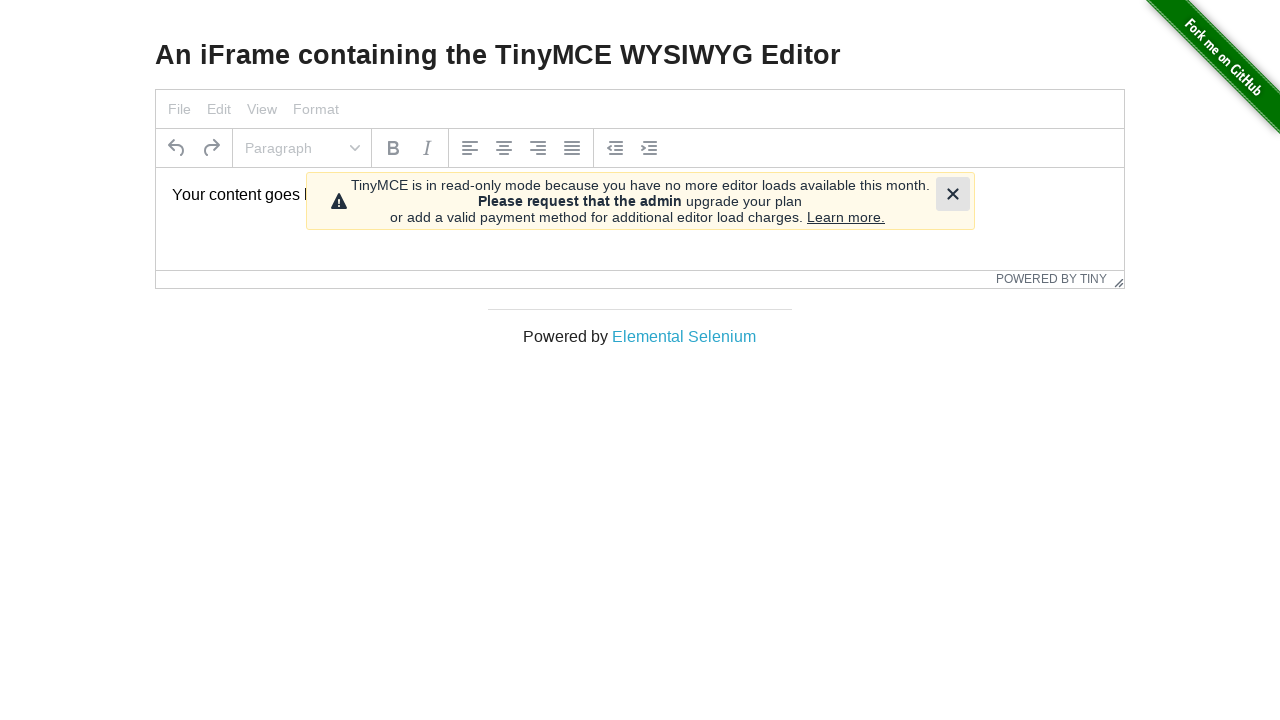